Verifies that the YouTube social media icon is displayed in the footer of the Floor and Decor website

Starting URL: https://www.flooranddecor.com/

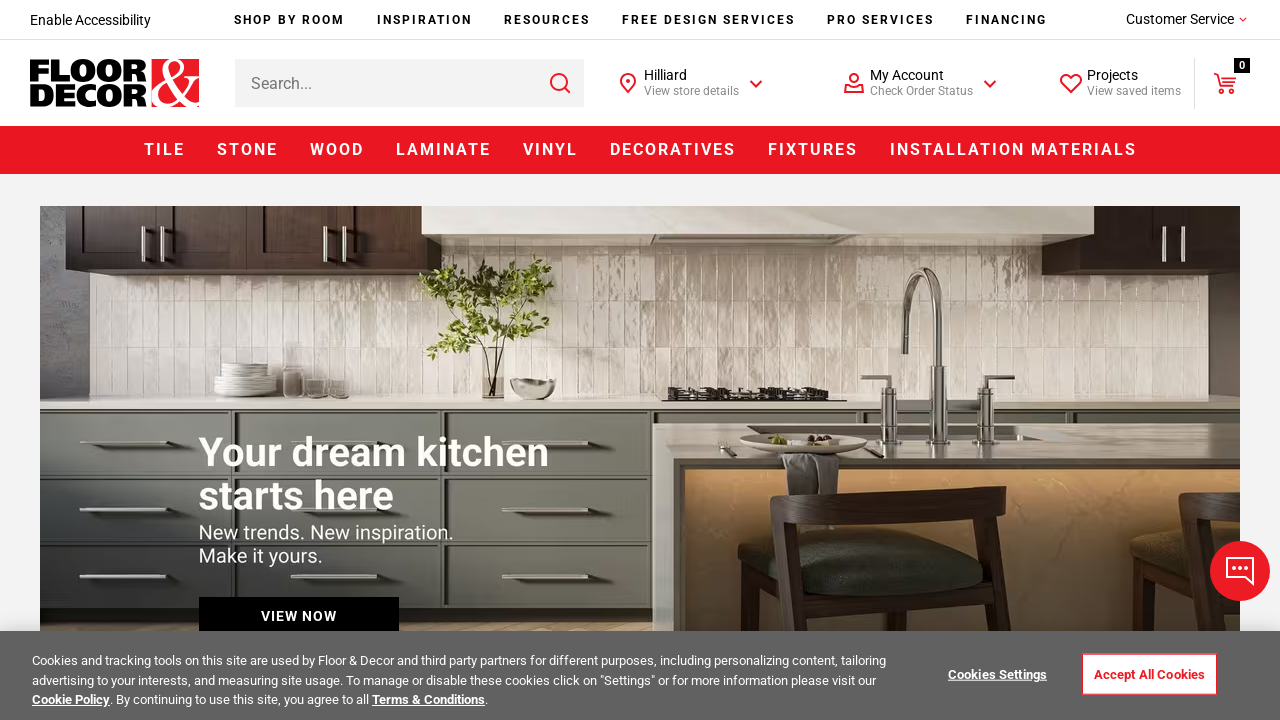

Navigated to Floor and Decor website homepage
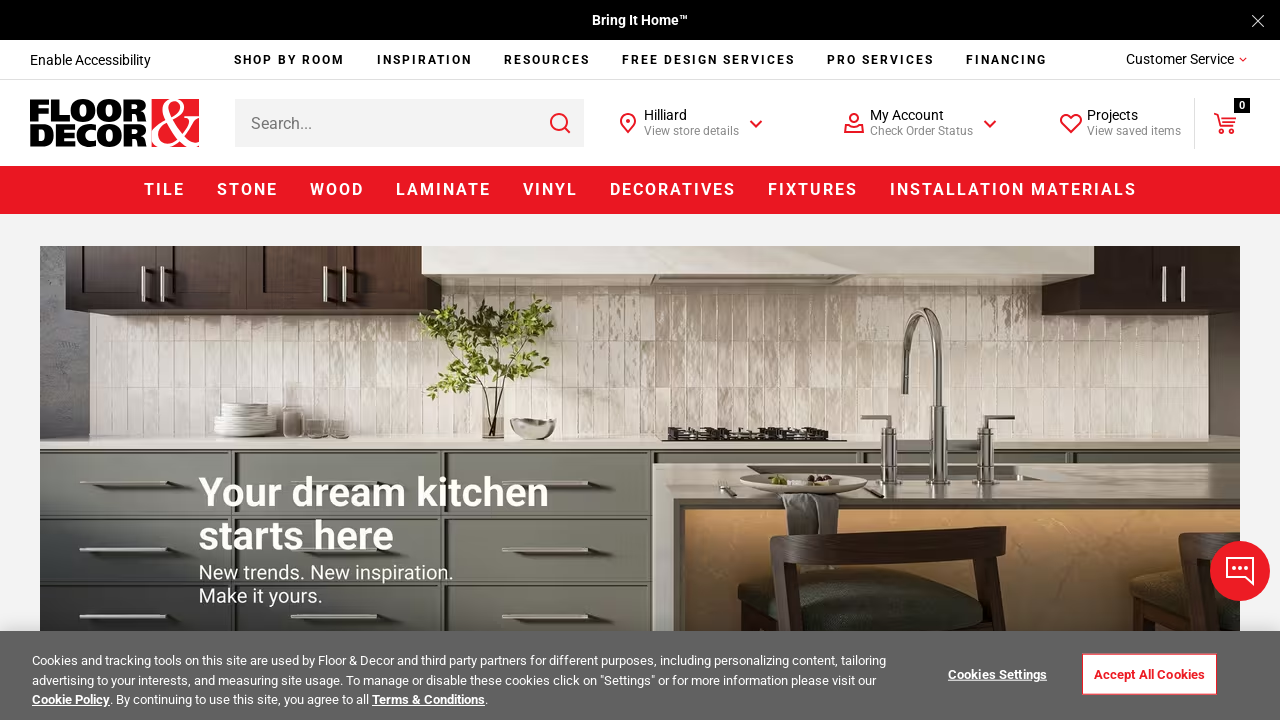

YouTube icon became visible in footer
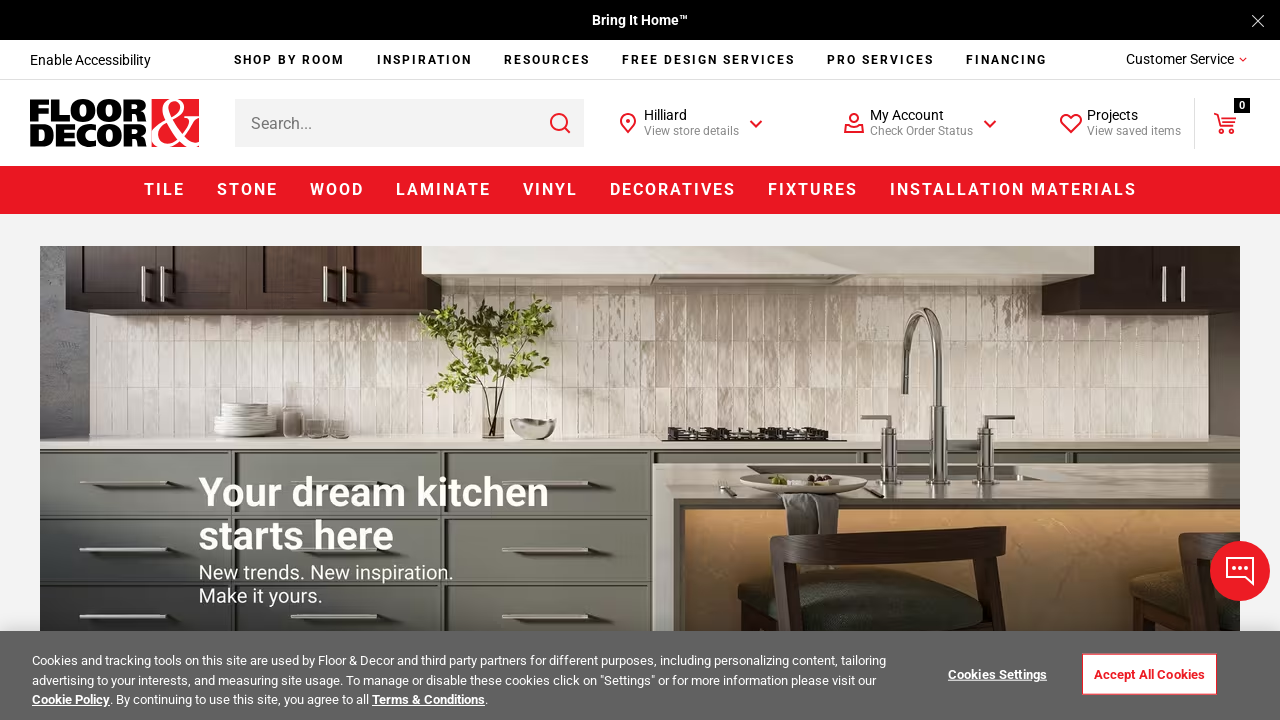

Verified YouTube social media icon is displayed in footer
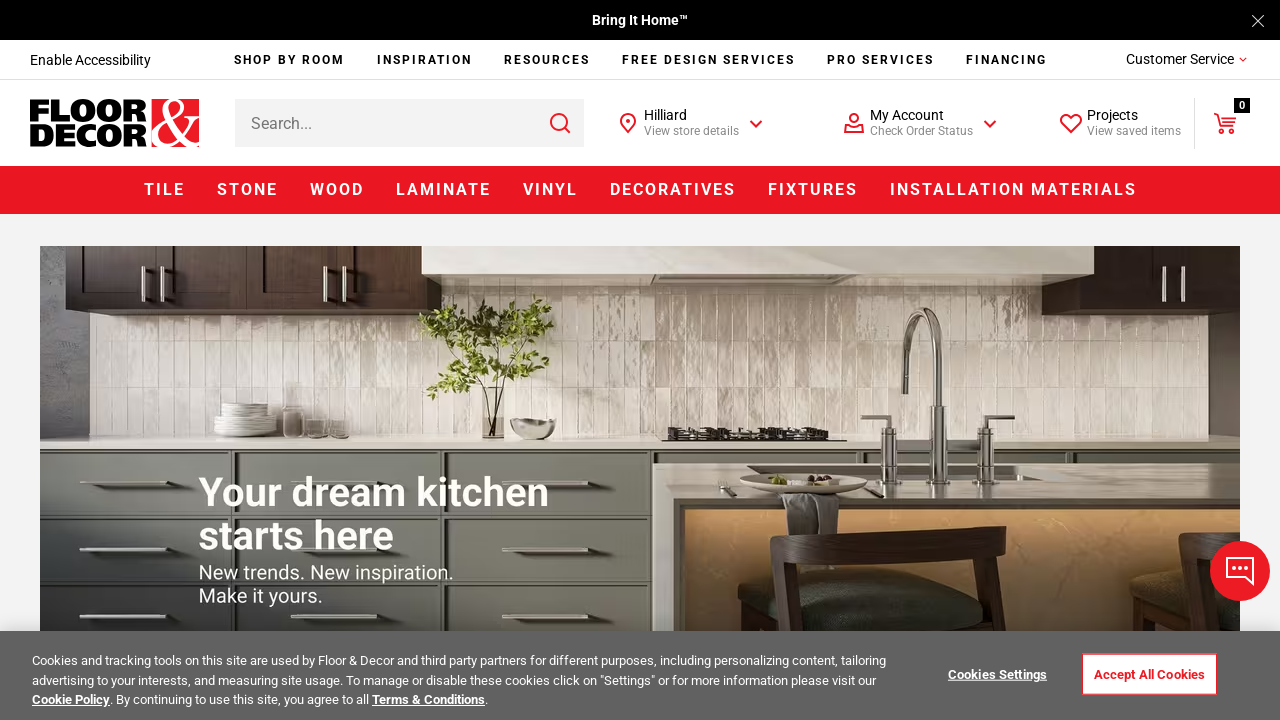

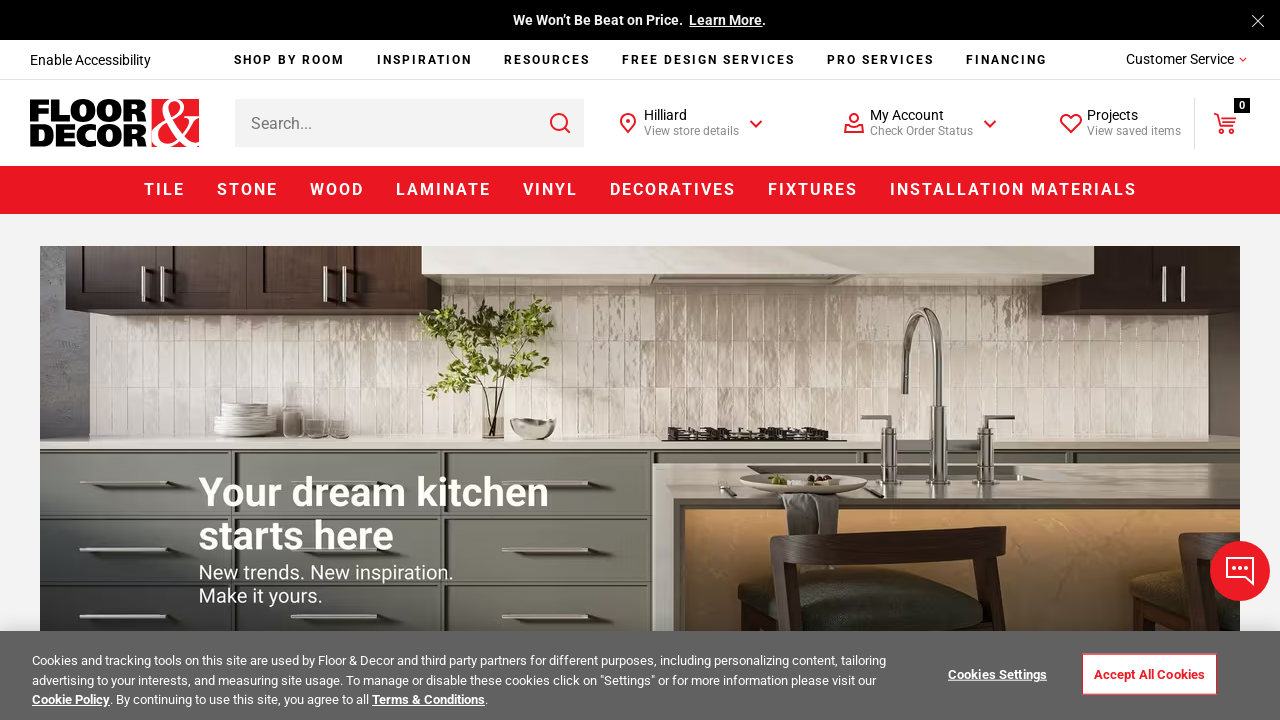